Tests clicking on the Instagram social media icon link in the footer

Starting URL: https://www.asos.com

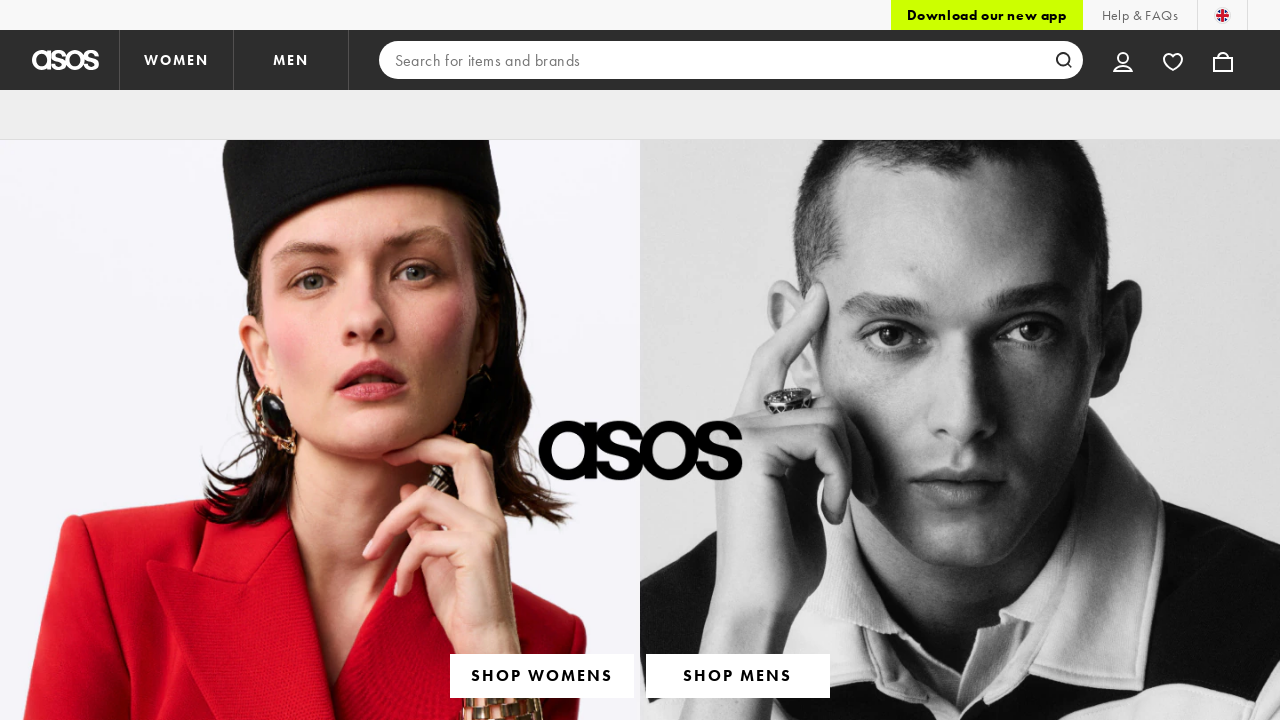

Navigated to ASOS homepage
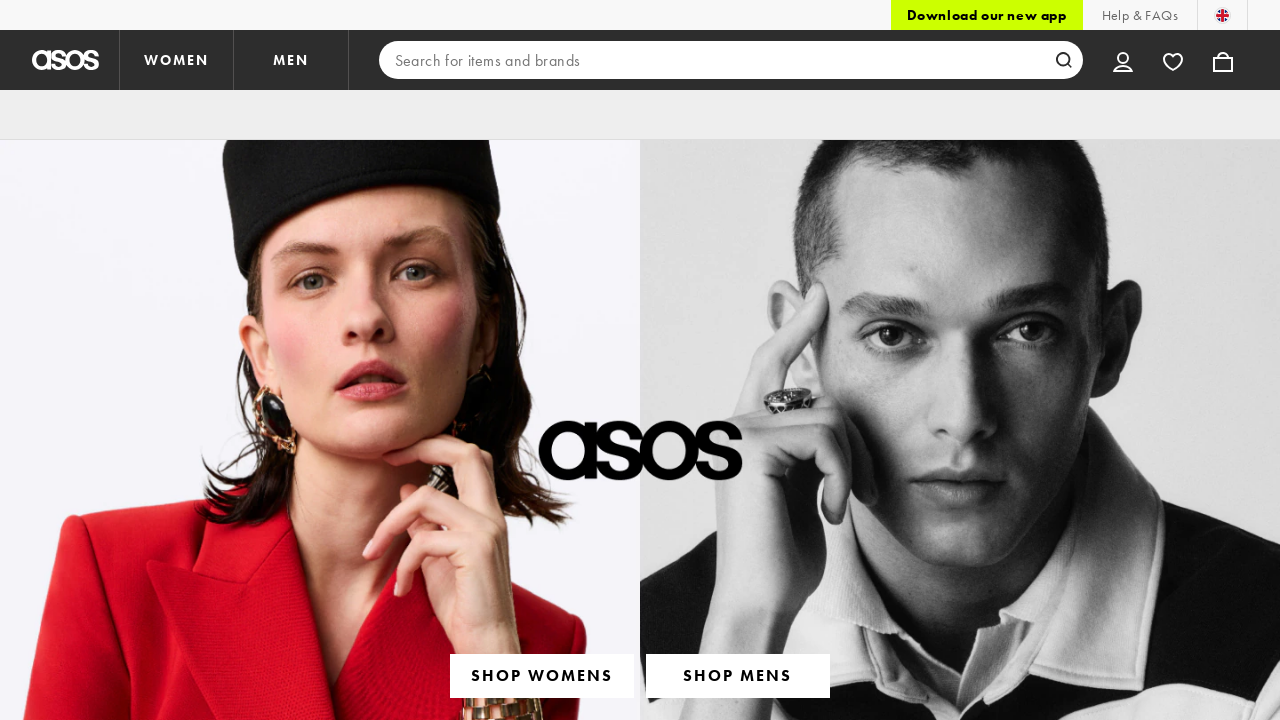

Clicked on Instagram social media icon link in the footer at (301, 360) on a[href='https://www.instagram.com/asos/']
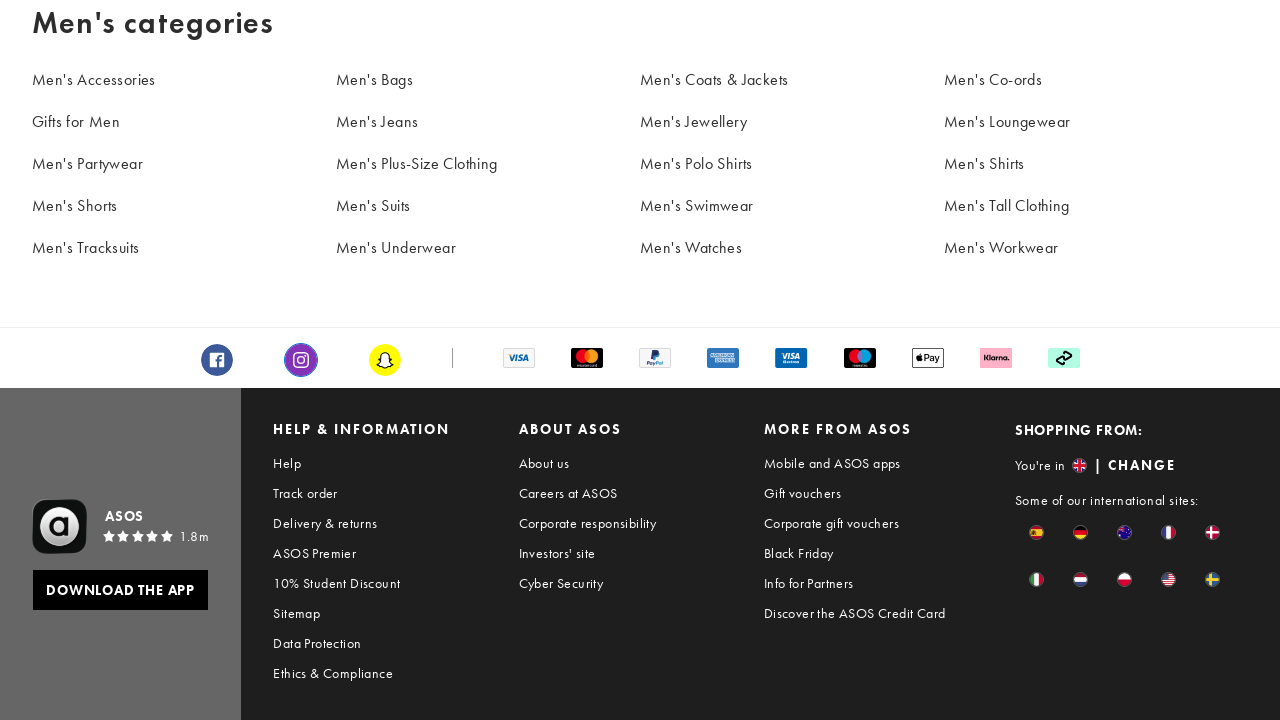

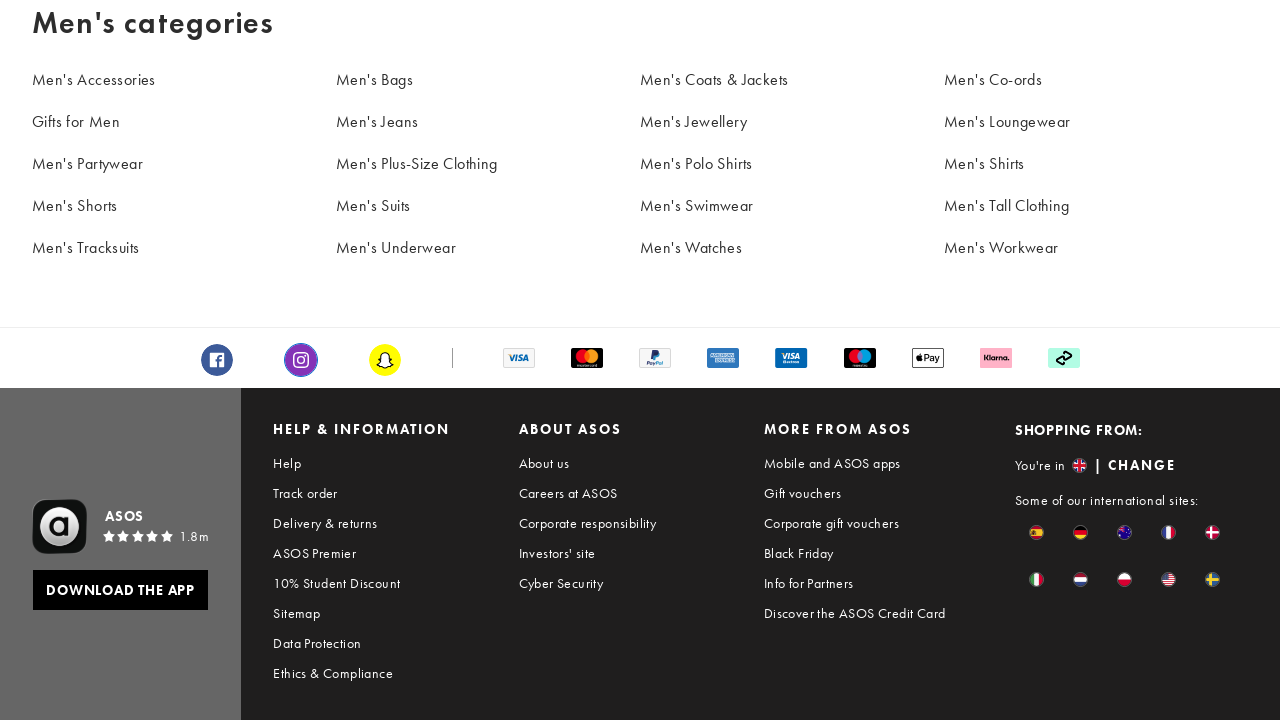